Tests adding and removing elements by clicking the Add Element button, verifying a delete button appears, then clicking it to verify it disappears.

Starting URL: https://the-internet.herokuapp.com/

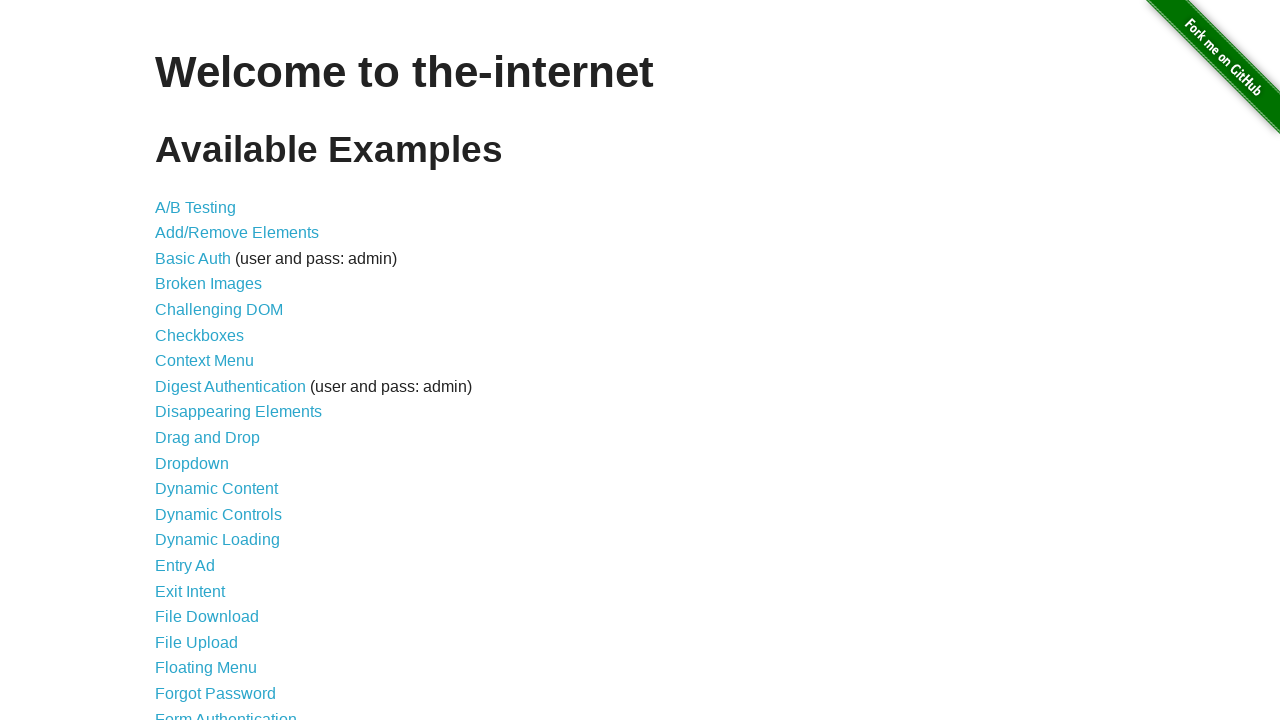

Clicked on Add/Remove Elements link at (237, 233) on a >> internal:has-text="Add/Remove Elements"i
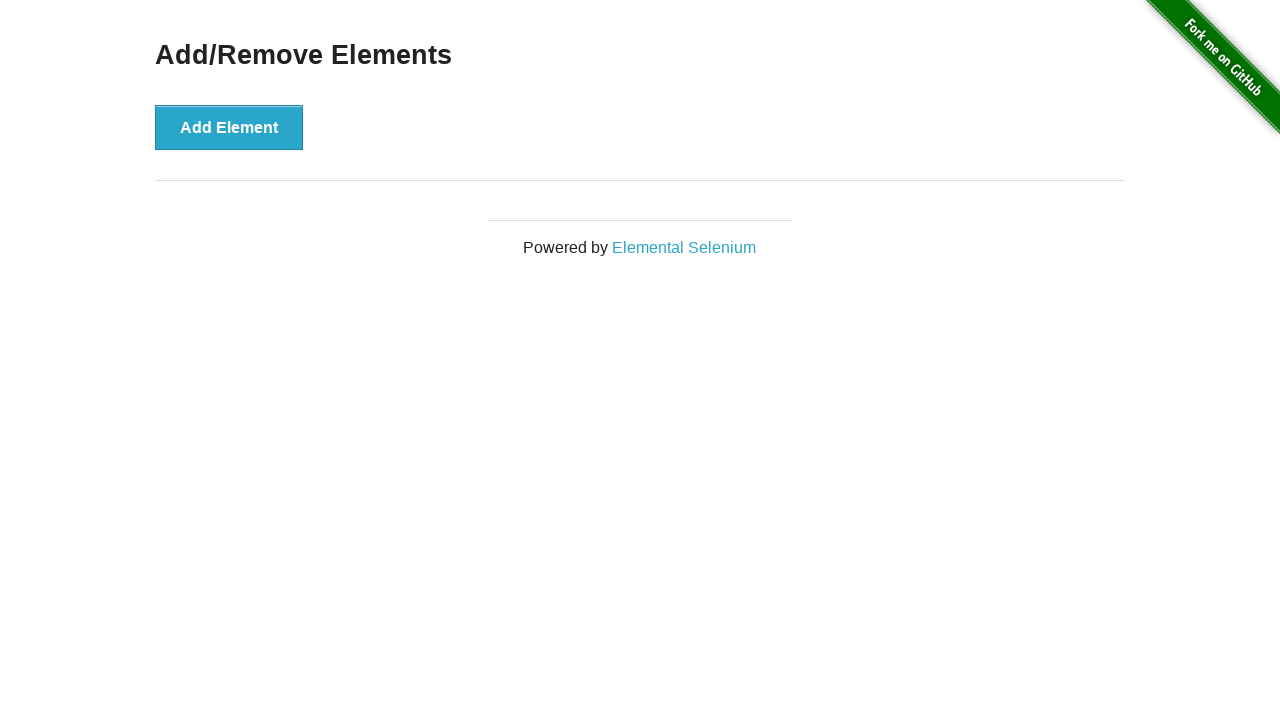

Clicked Add Element button at (229, 127) on button >> internal:has-text="Add Element"i
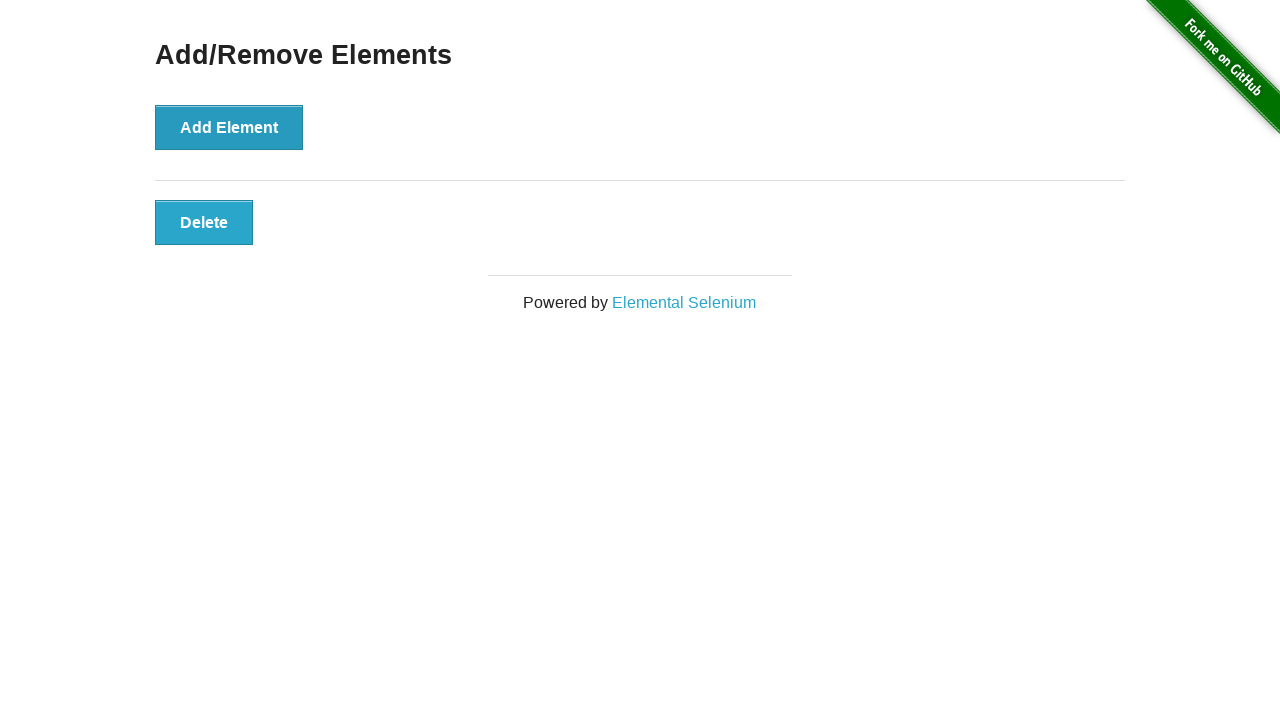

Delete button appeared and became visible
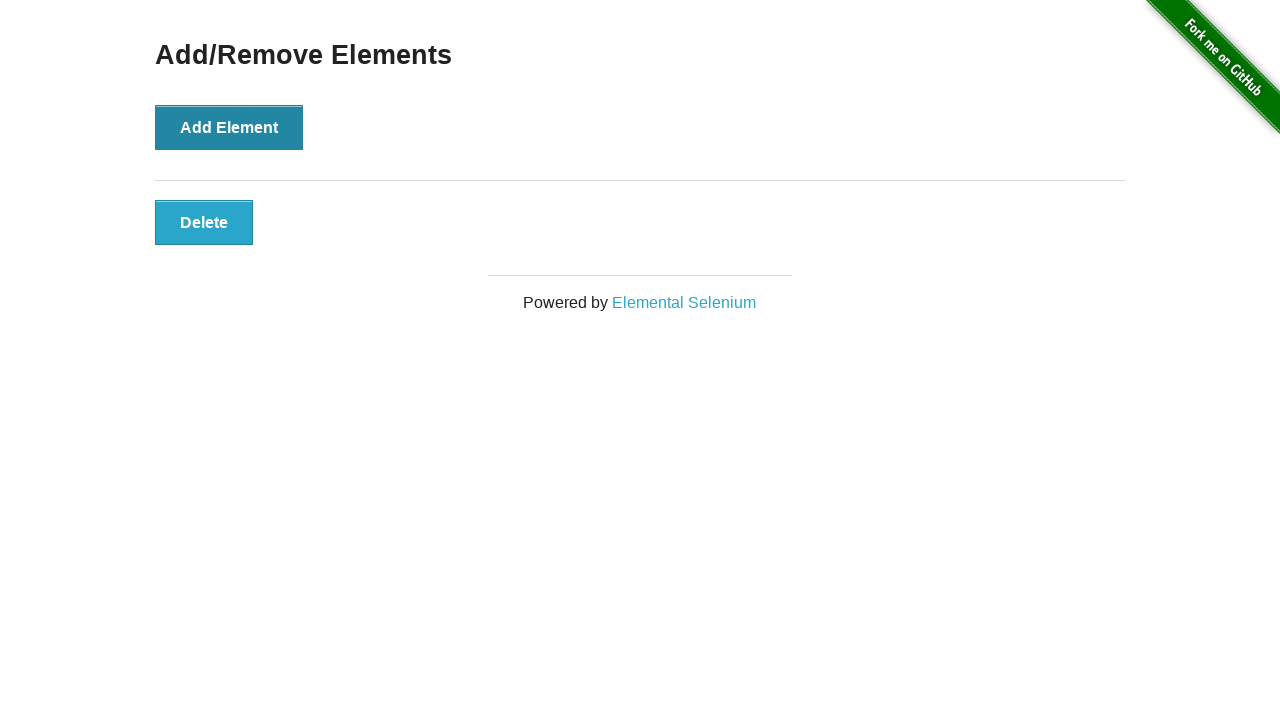

Clicked delete button to remove element at (204, 222) on .added-manually
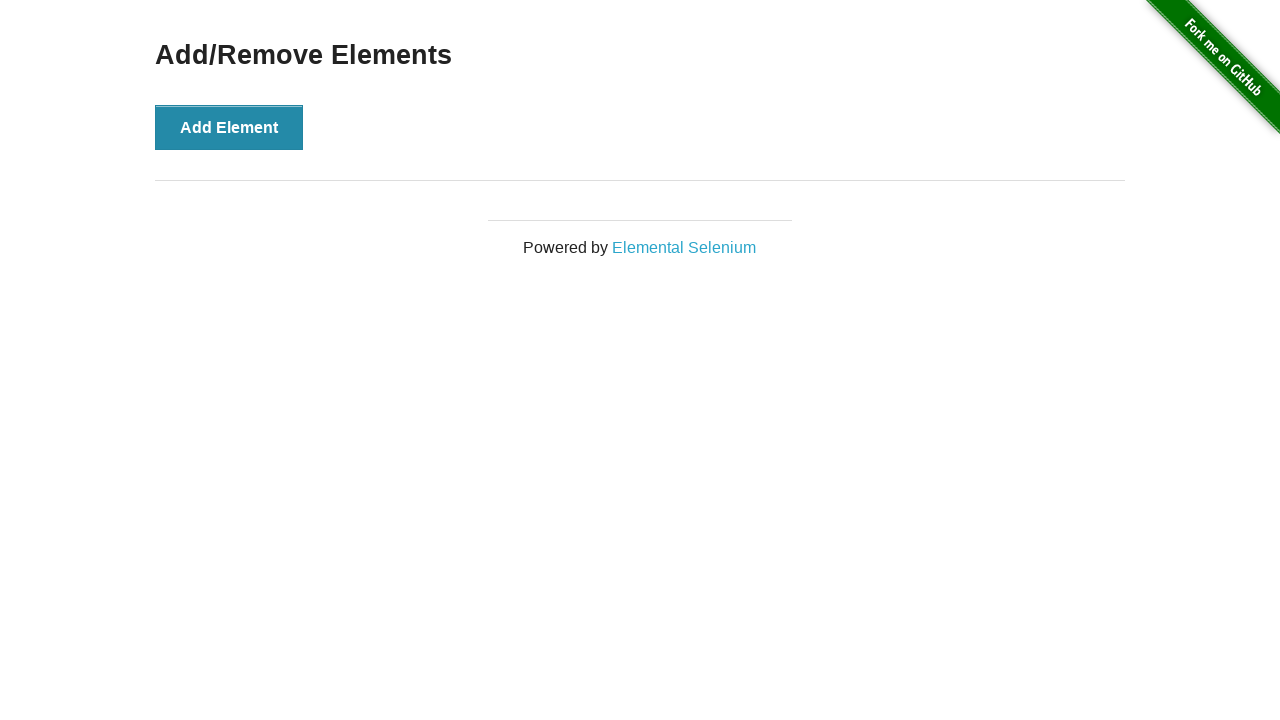

Delete button disappeared and became hidden
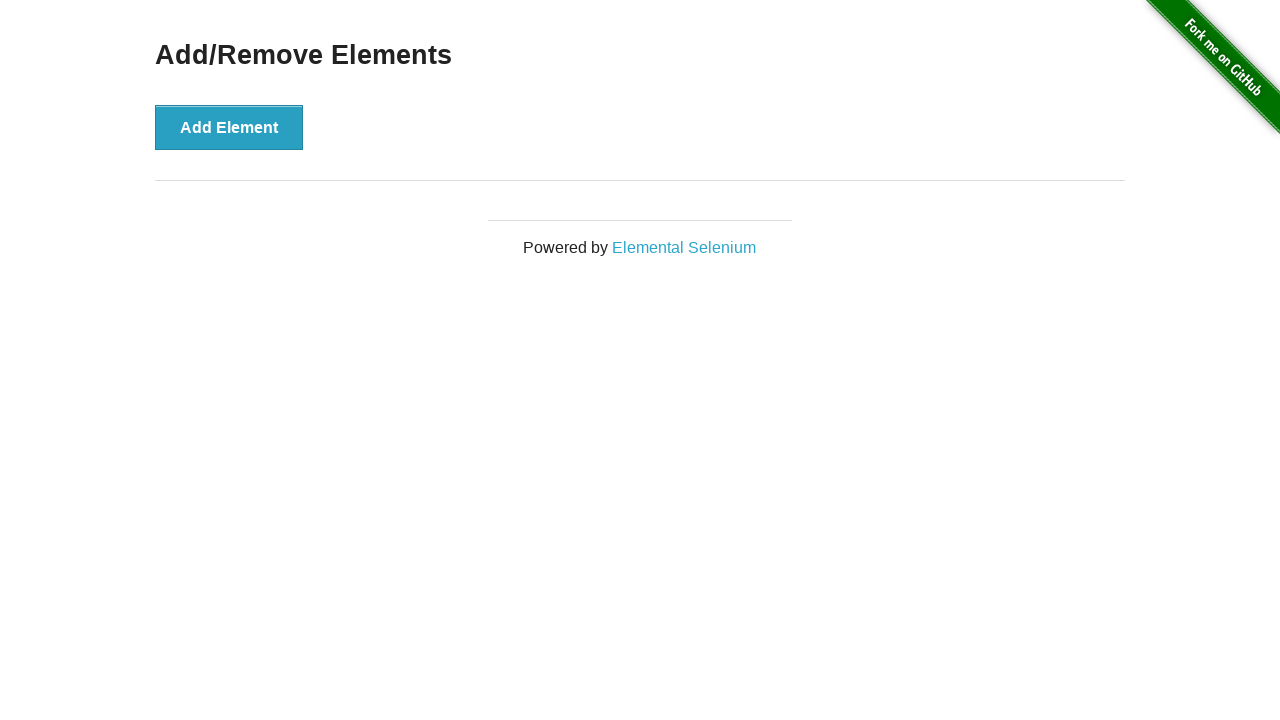

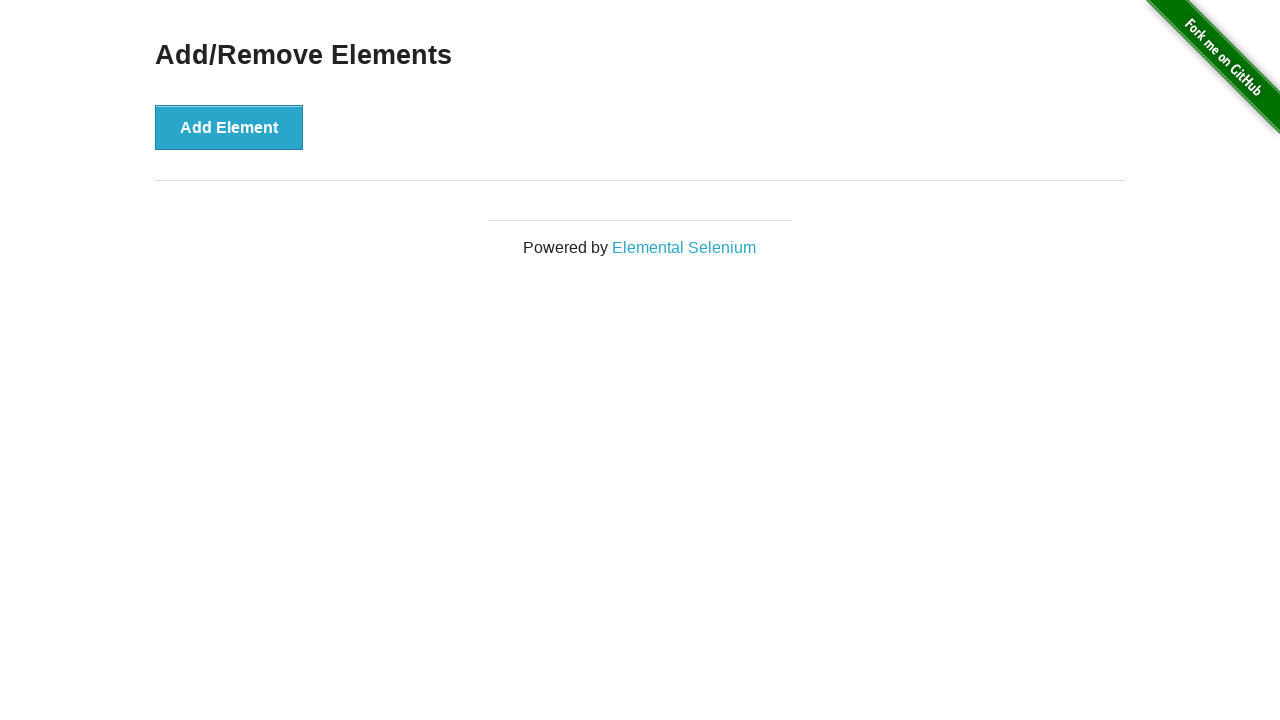